Tests navigation to the Sortable Data Tables page and verifies the table is visible, retrieves table headers, and extracts row data from the data table.

Starting URL: https://the-internet.herokuapp.com/

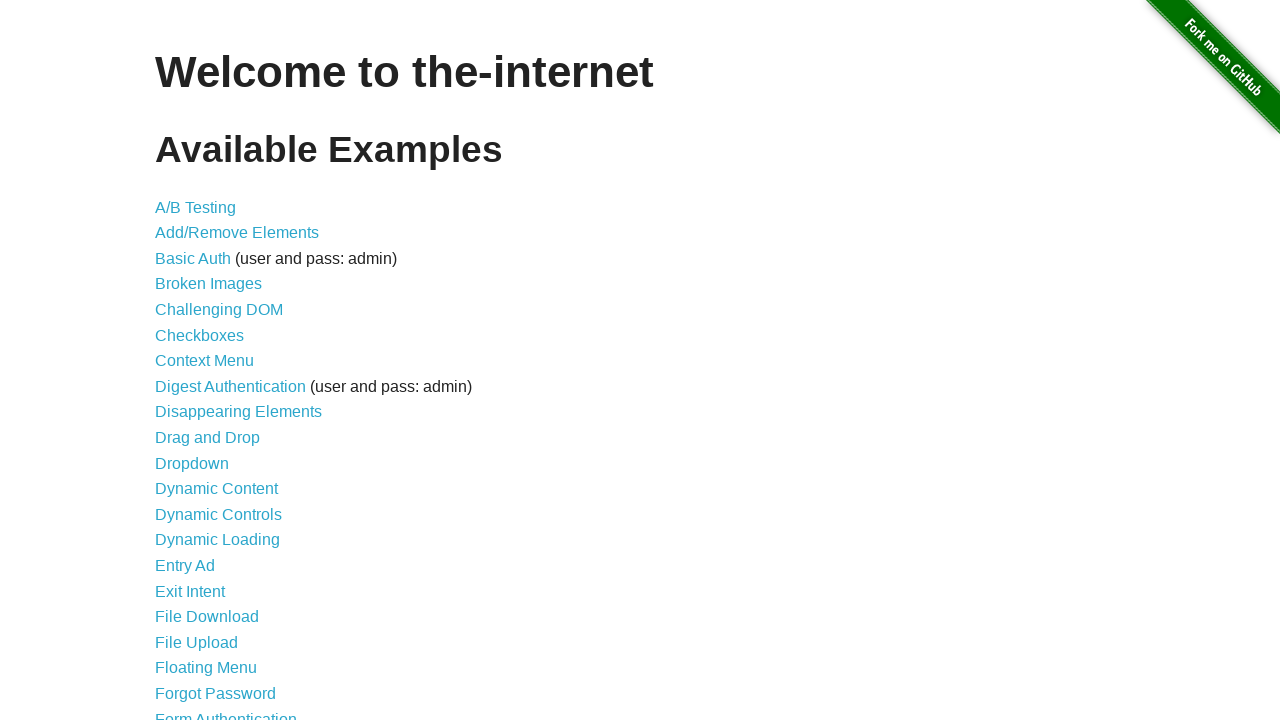

Waited for page to load (domcontentloaded)
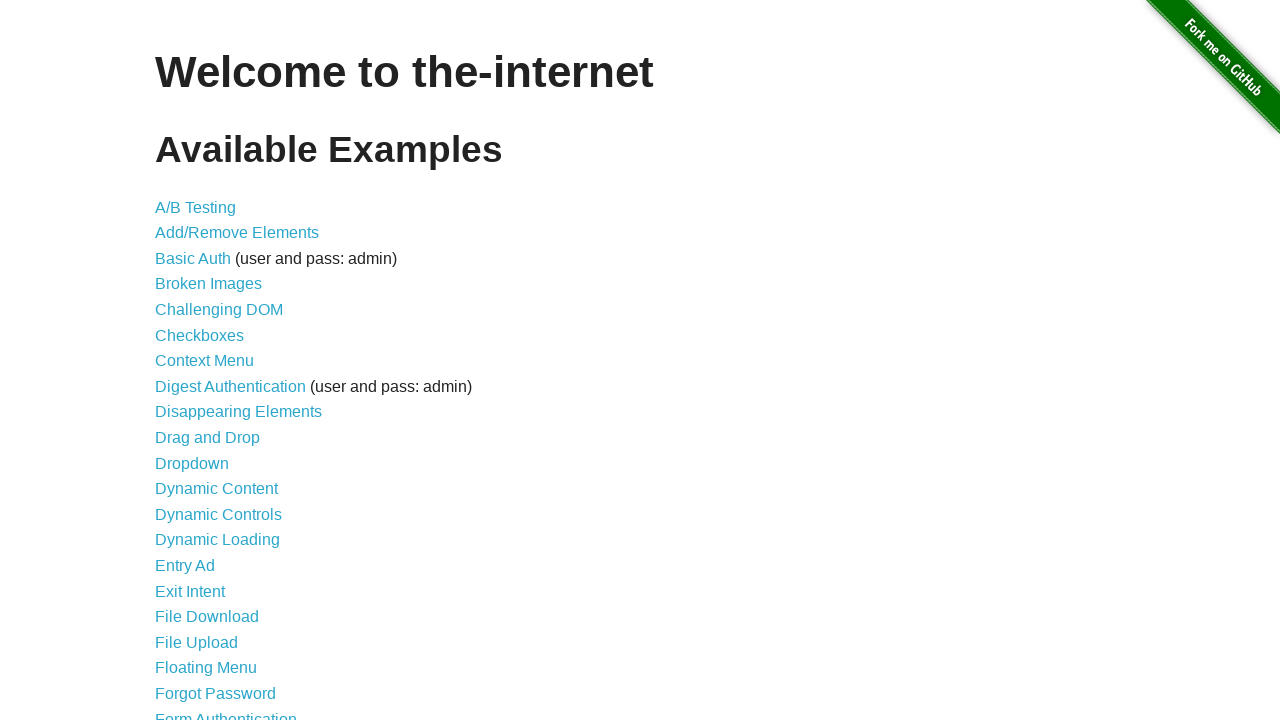

Clicked on Sortable Data Tables menu item at (230, 574) on text=Sortable Data Tables
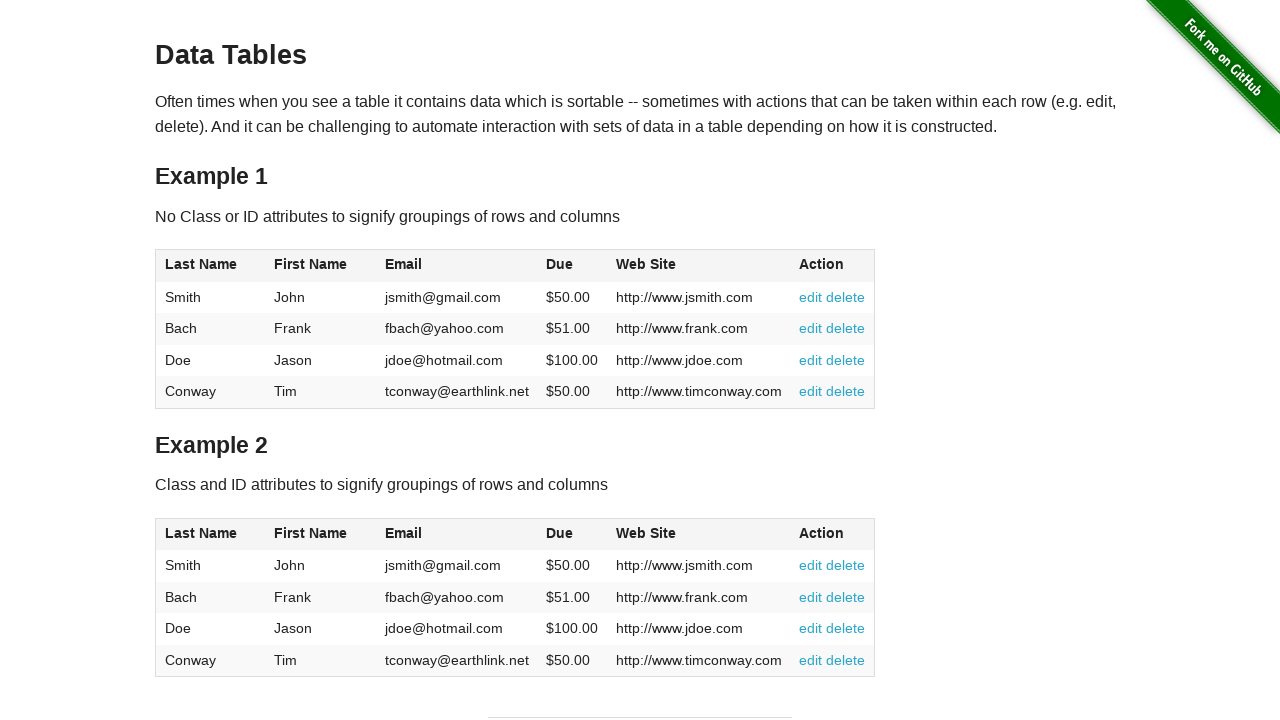

Waited for table #table1 to be present in DOM
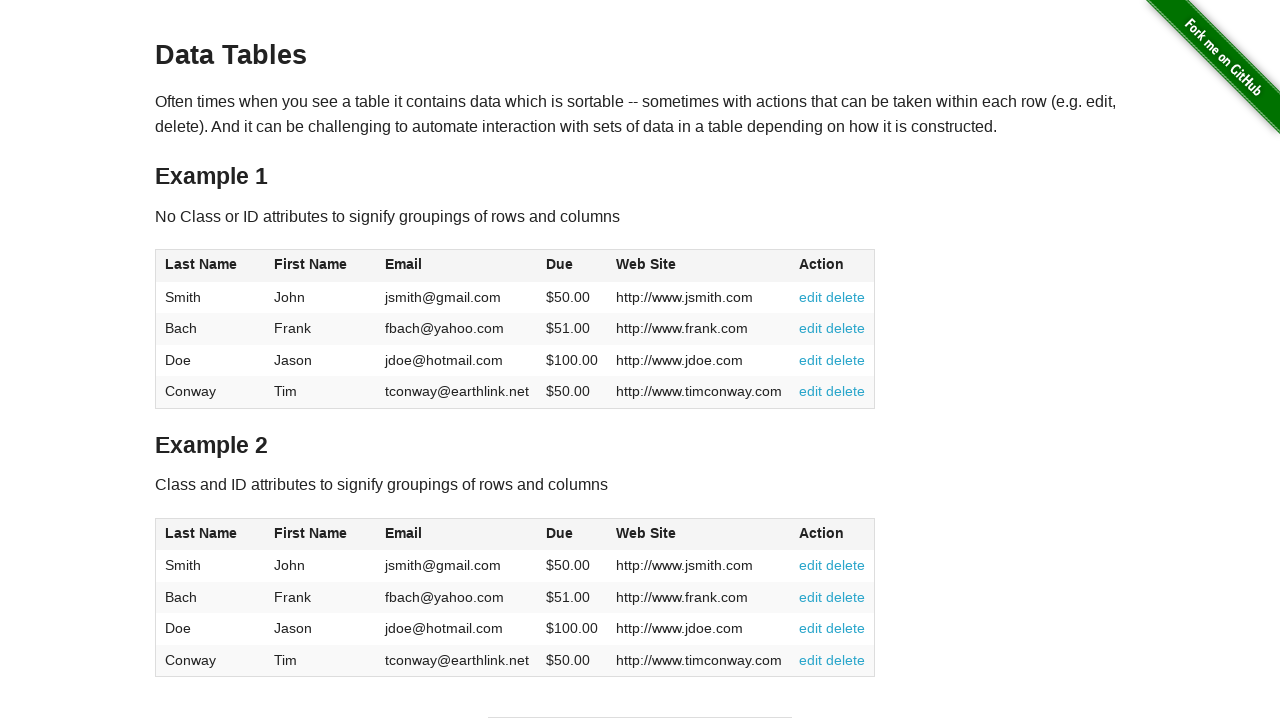

Verified table #table1 is visible
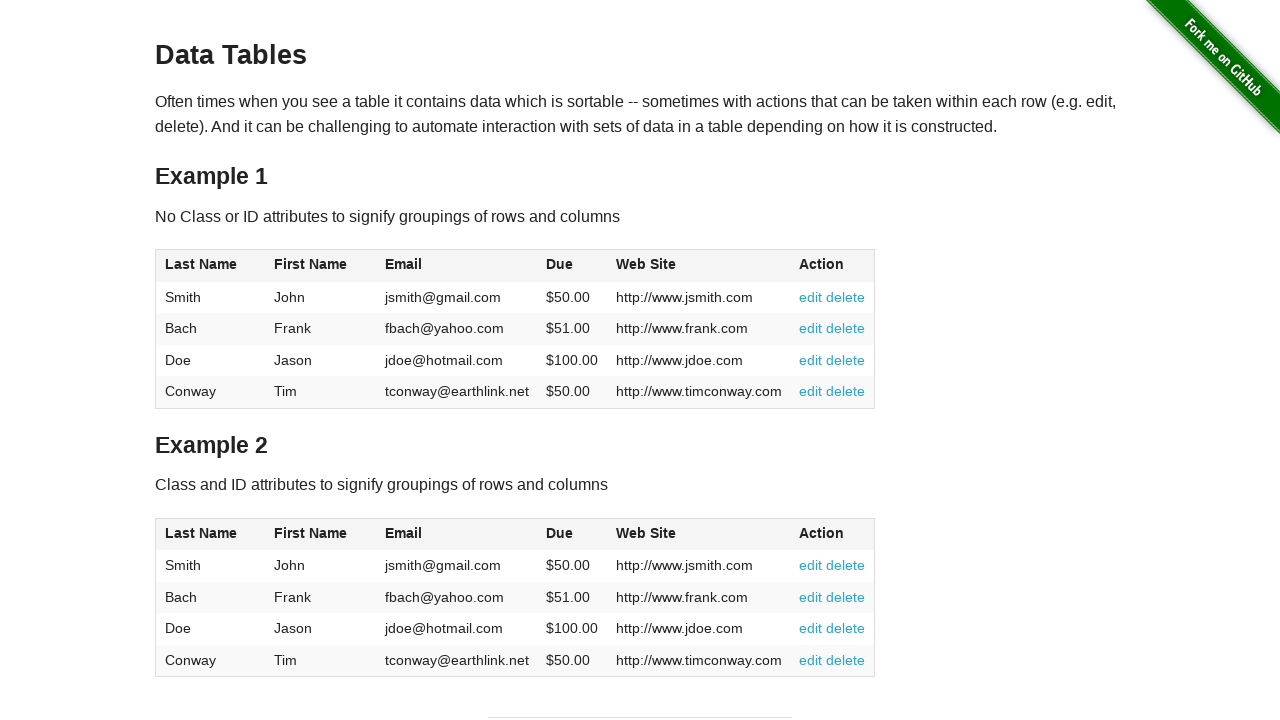

Retrieved table headers from #table1
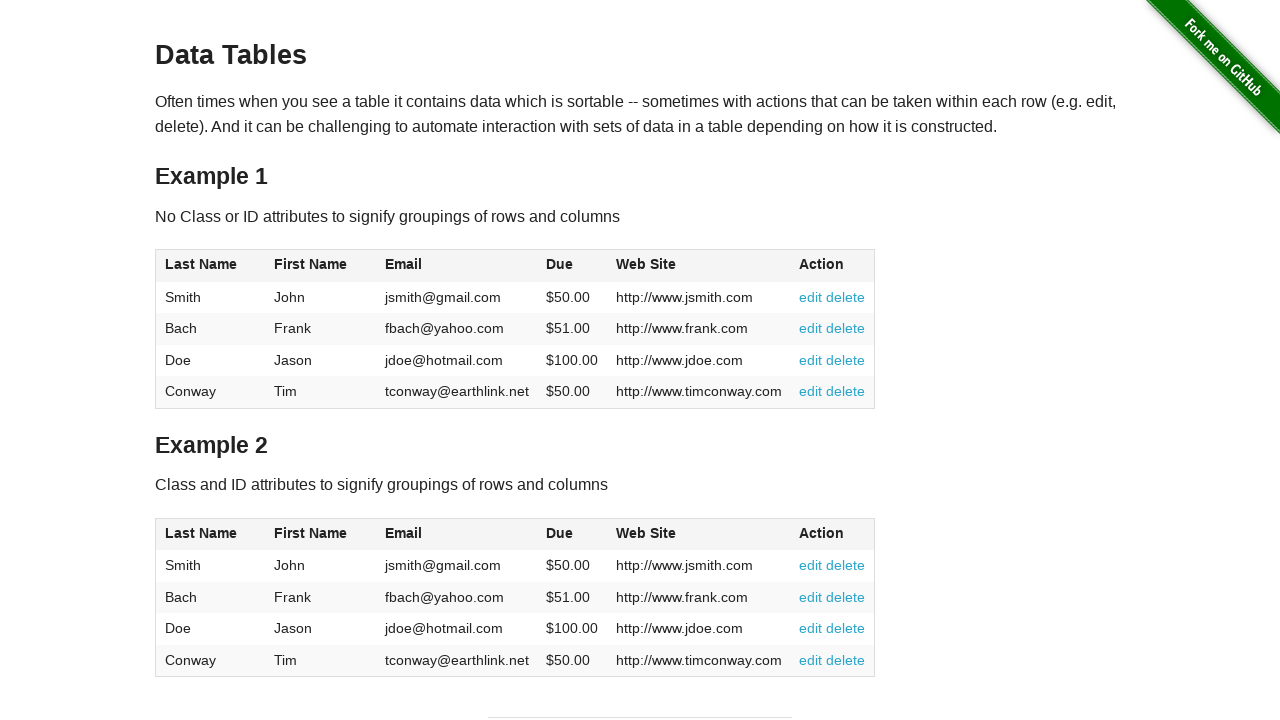

Retrieved all rows from table #table1
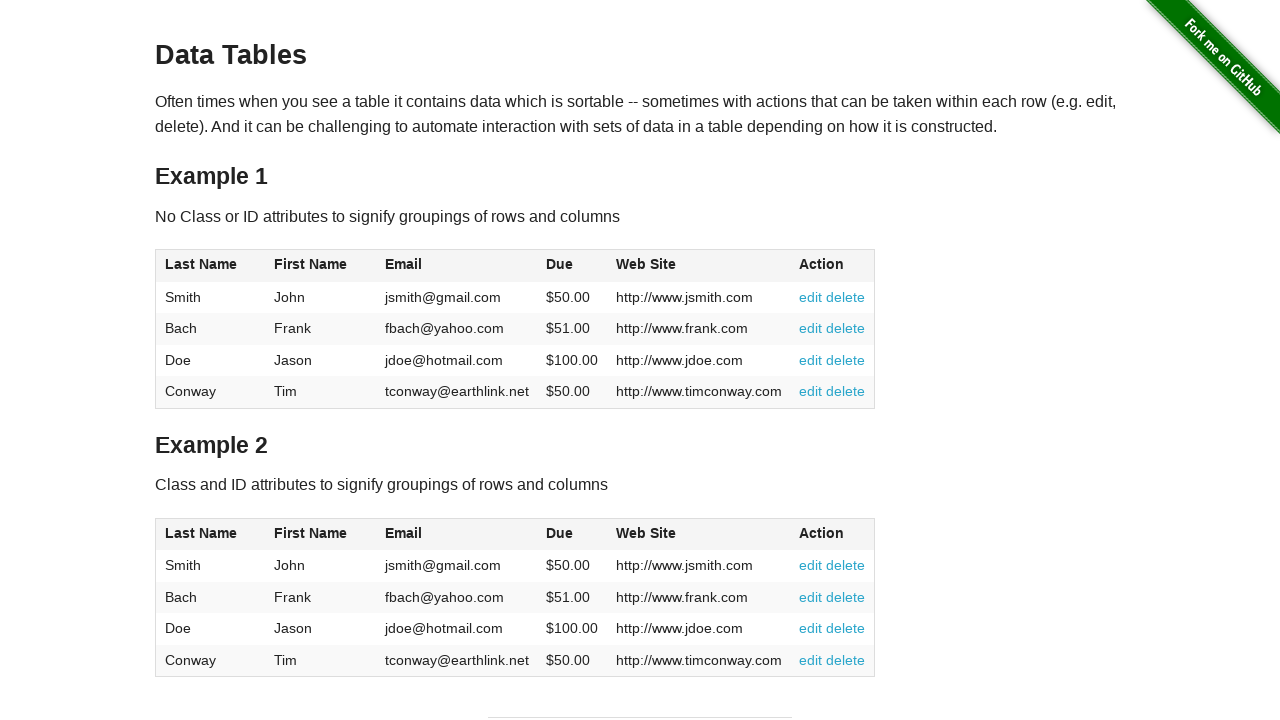

Extracted cell data from table row
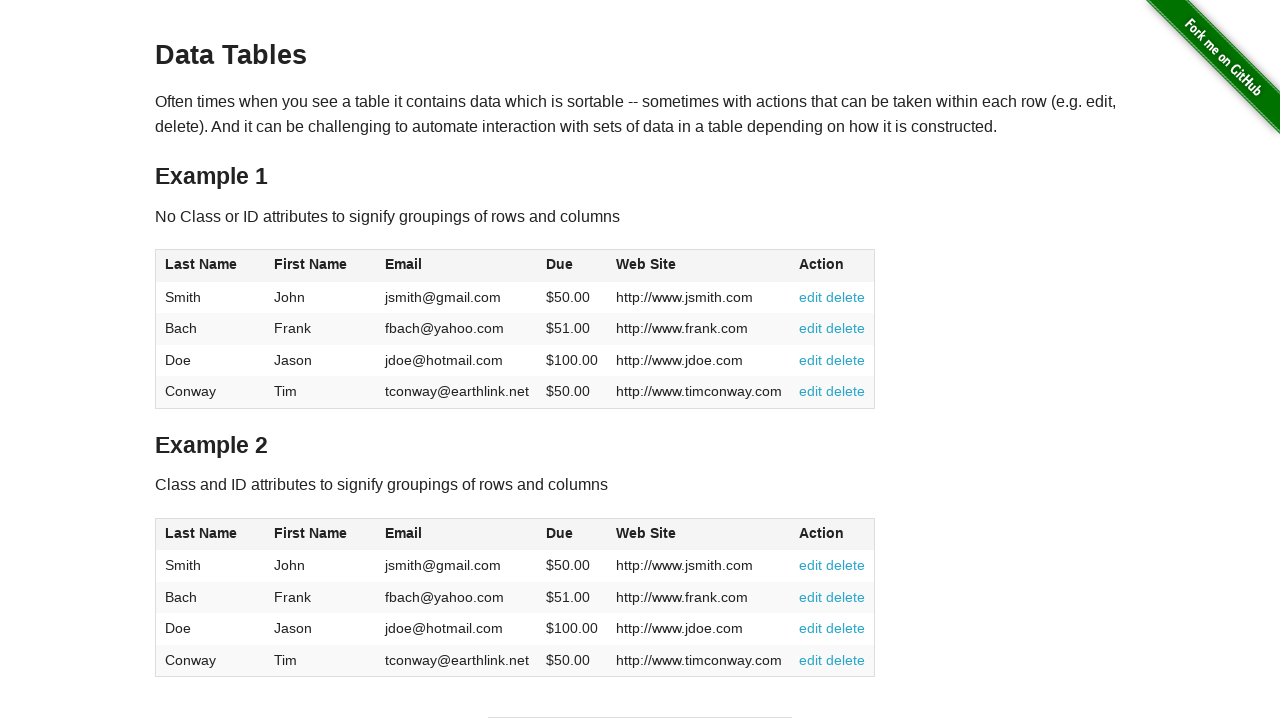

Extracted cell data from table row
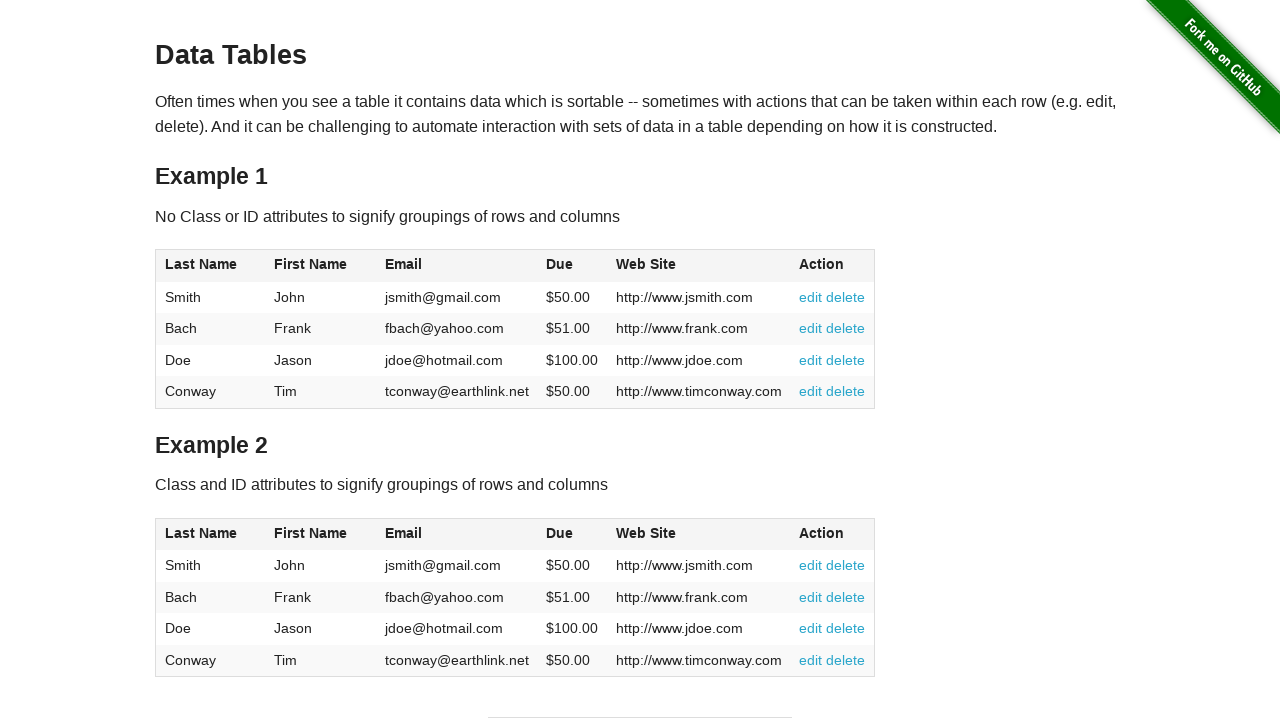

Extracted cell data from table row
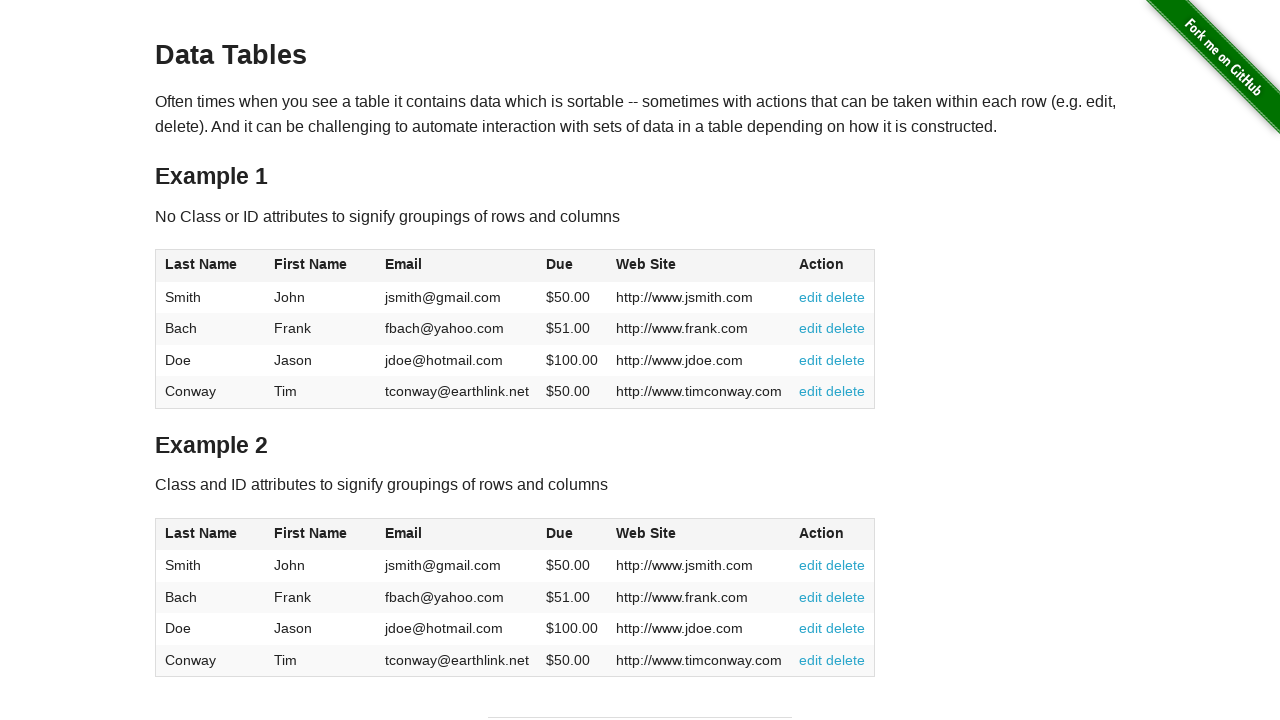

Extracted cell data from table row
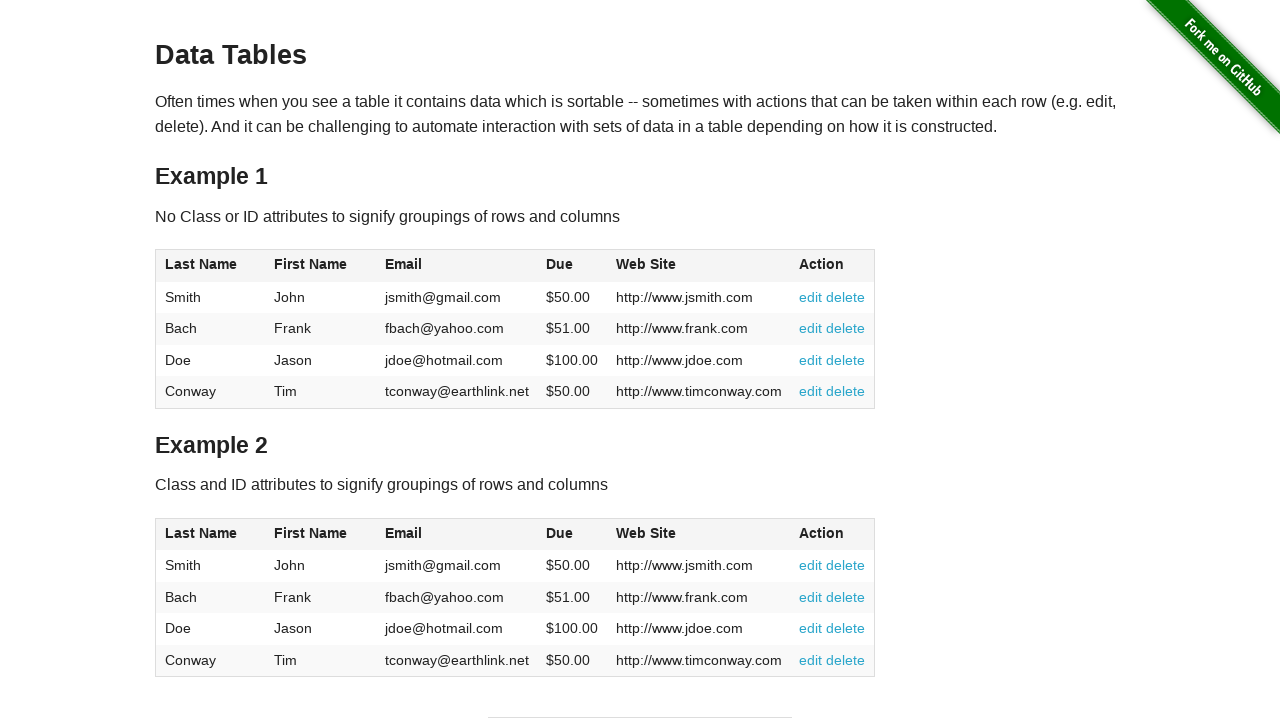

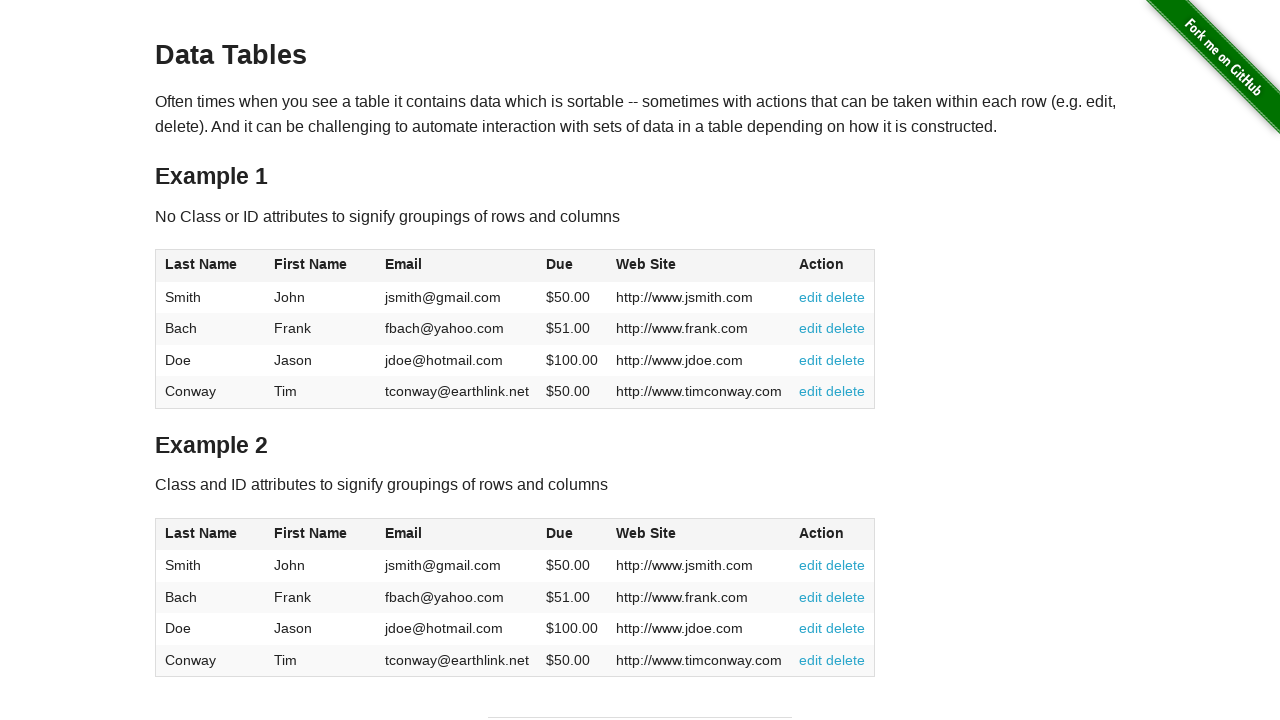